Tests that clicking project box 5 navigates to project3 page

Starting URL: https://mrjohn5on.github.io

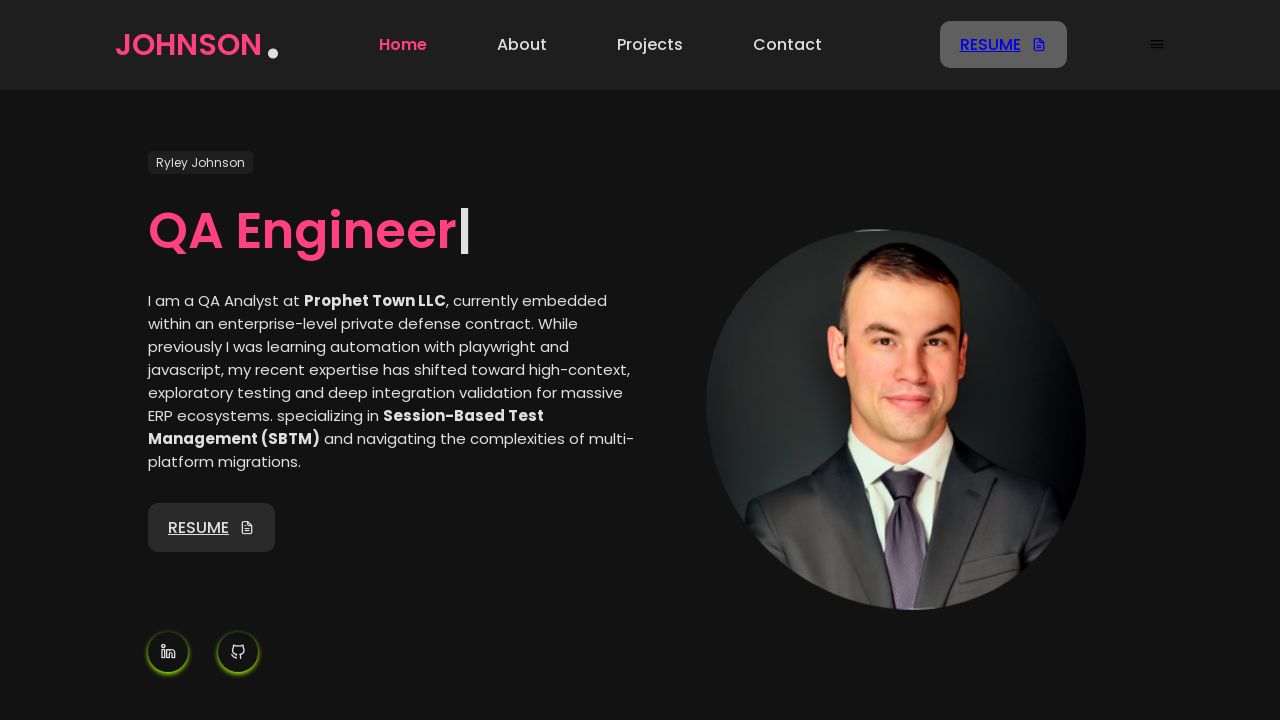

Clicked project box 5 at (444, 361) on internal:testid=[data-testid="project-box5"s]
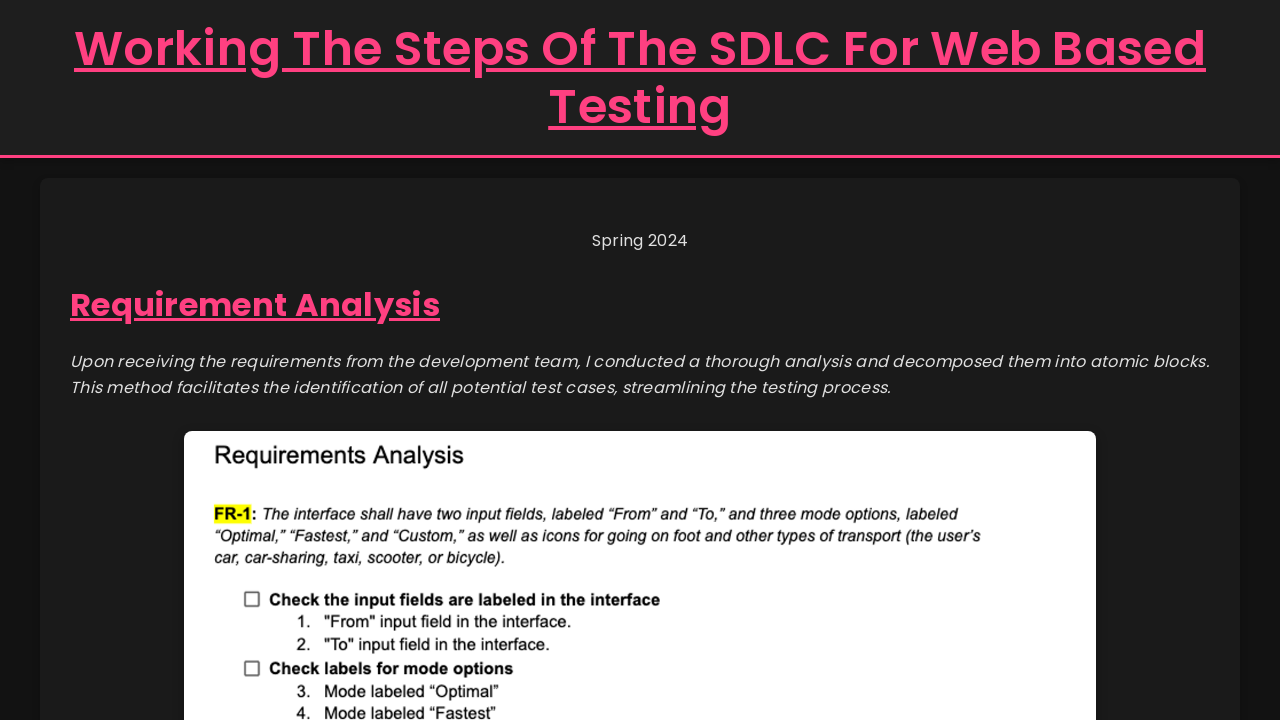

Page loaded with domcontentloaded state
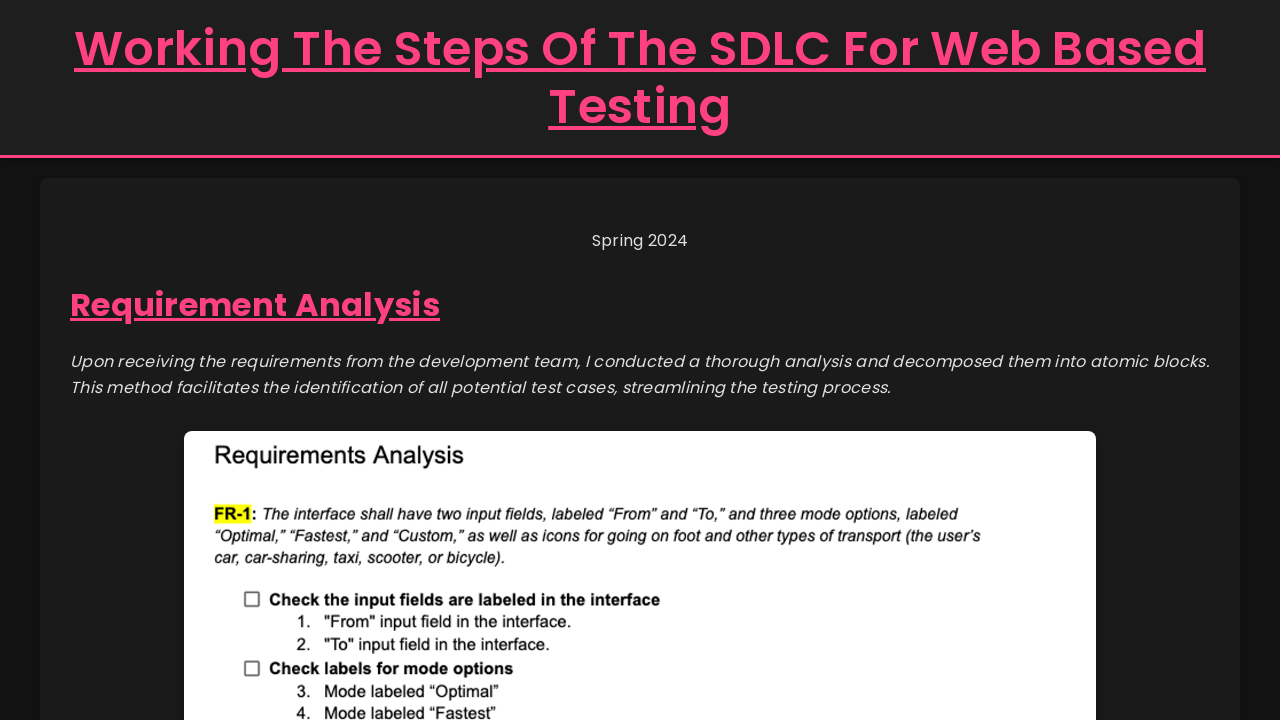

Verified navigation to https://mrjohn5on.github.io/project3.html
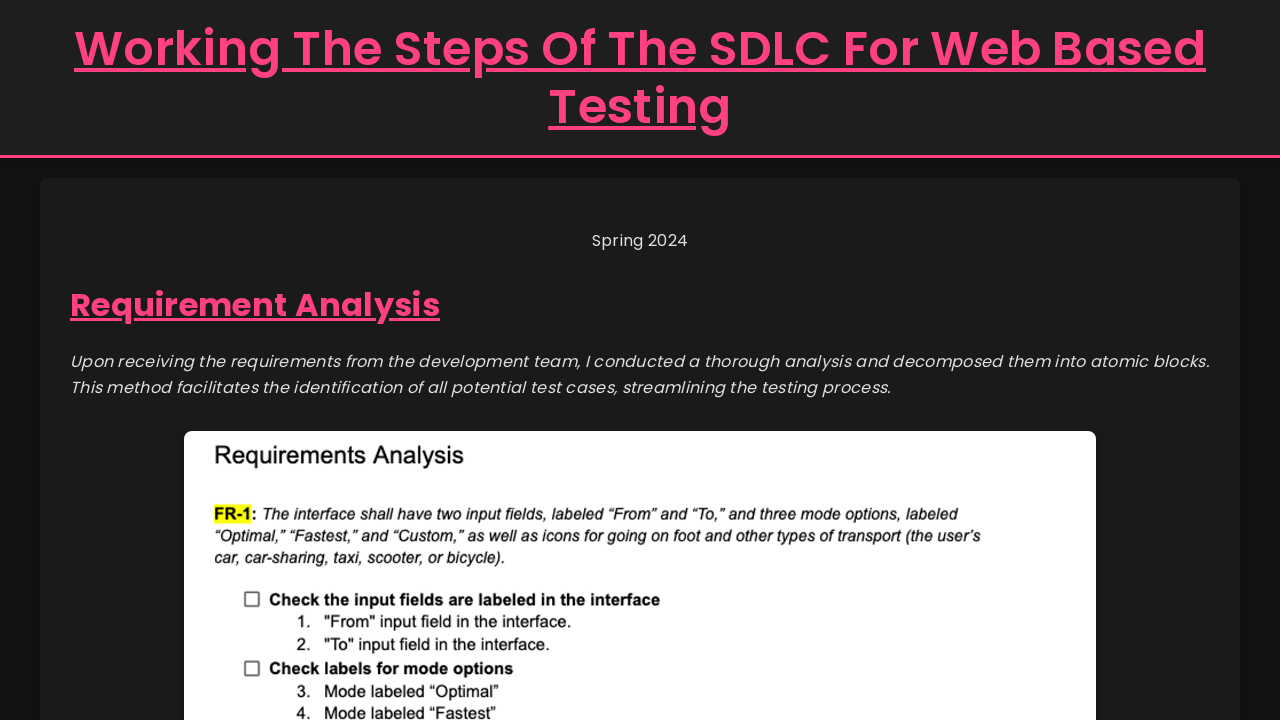

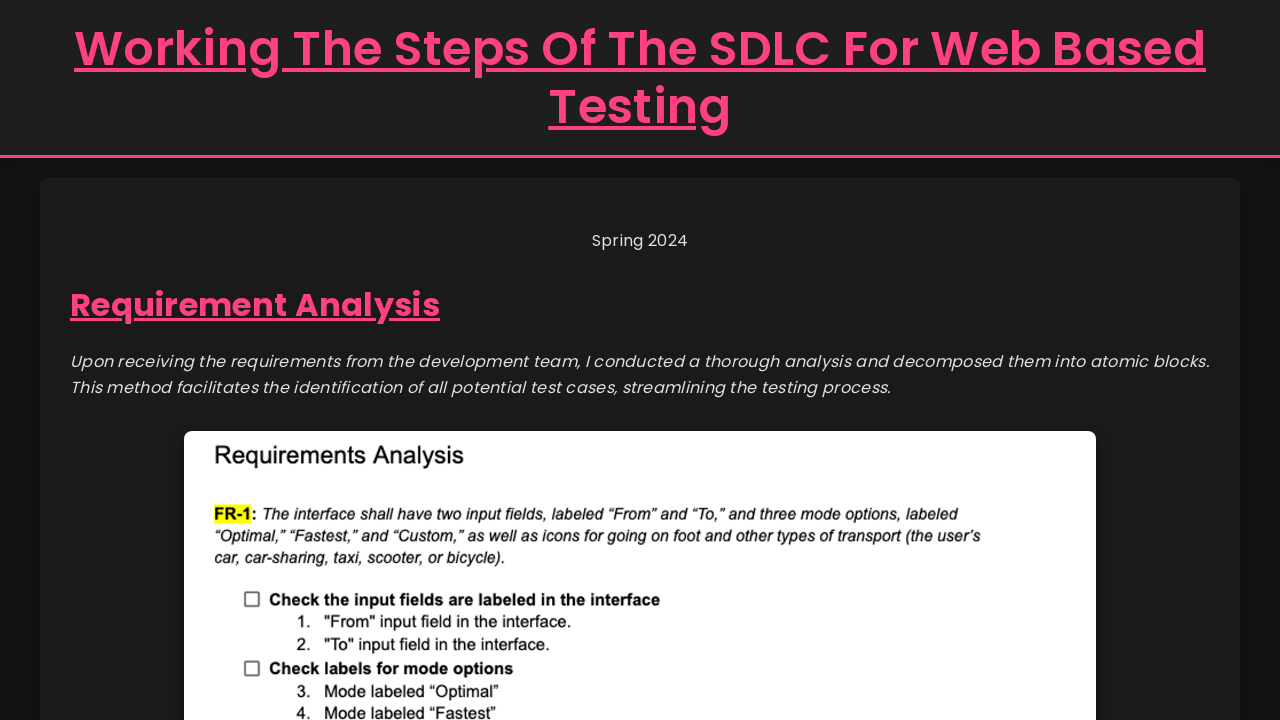